Tests finding and clicking a link by its calculated text value, then fills out a personal information form with first name, last name, city, and country fields, and submits it.

Starting URL: http://suninjuly.github.io/find_link_text

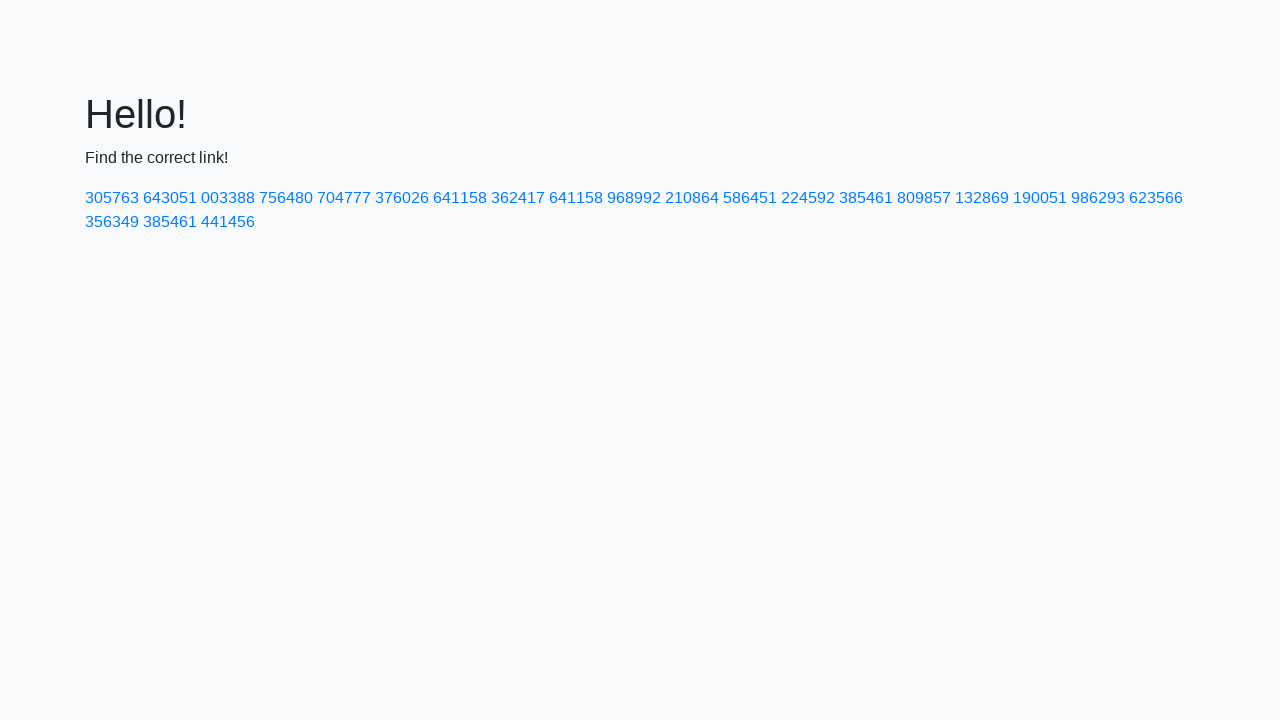

Clicked link with calculated text value '224592' at (808, 198) on a:text-is('224592')
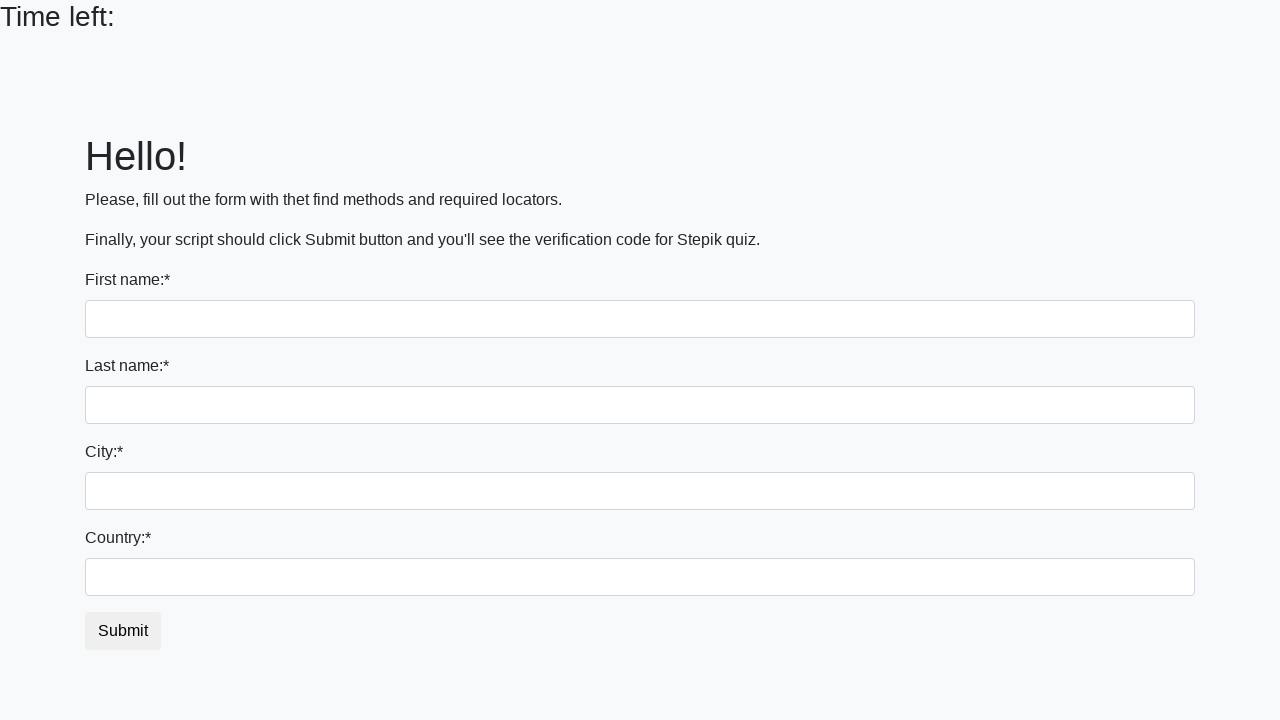

Filled first name field with 'Ivan' on input
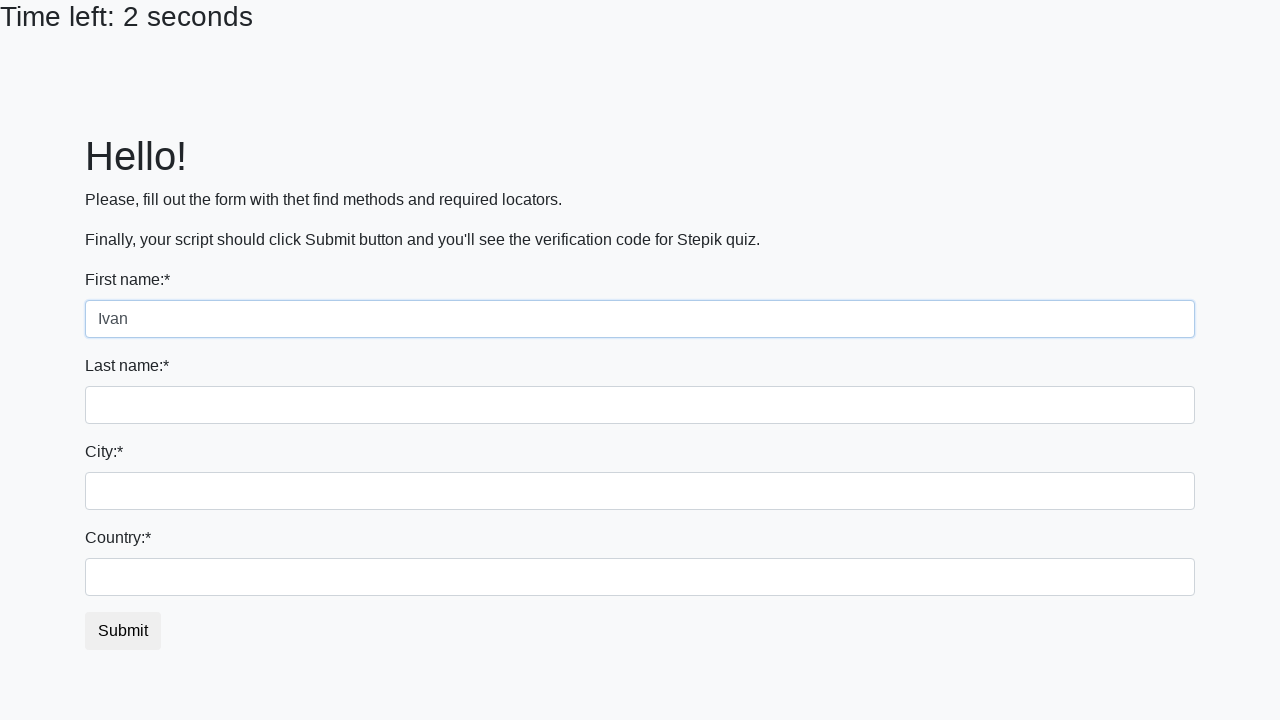

Filled last name field with 'Petrov' on input[name='last_name']
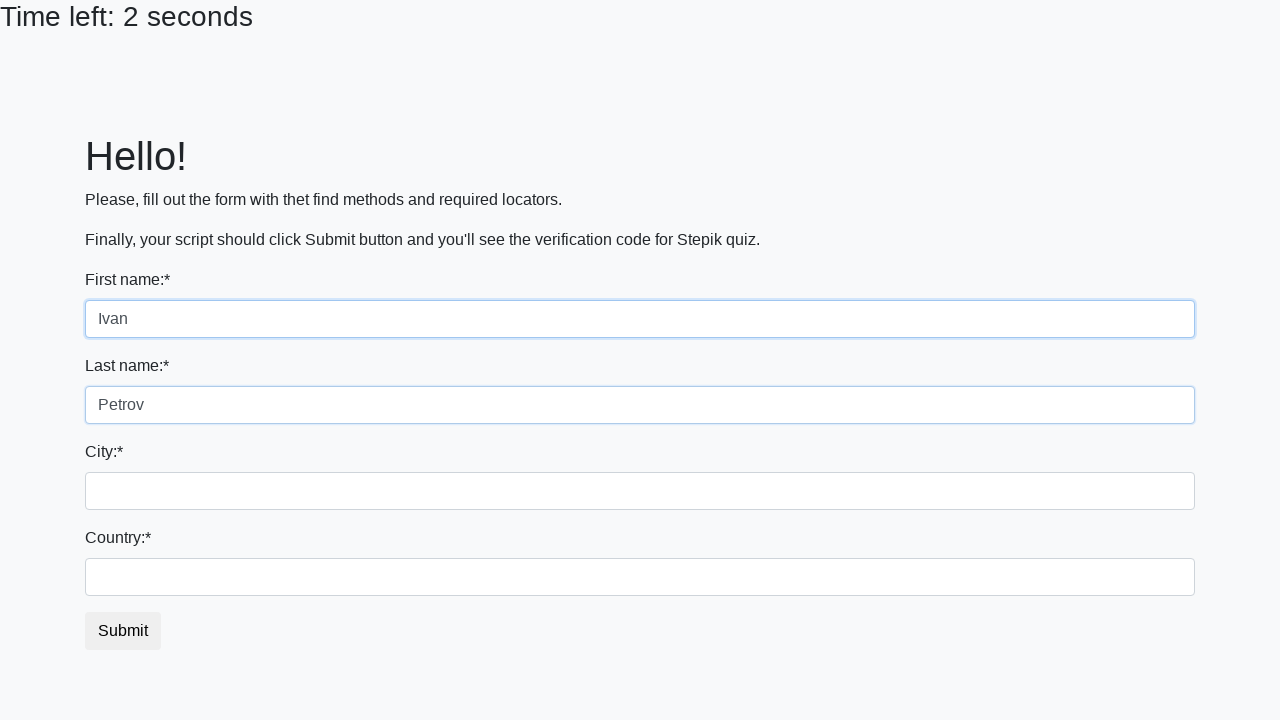

Filled city field with 'Smolensk' on .city
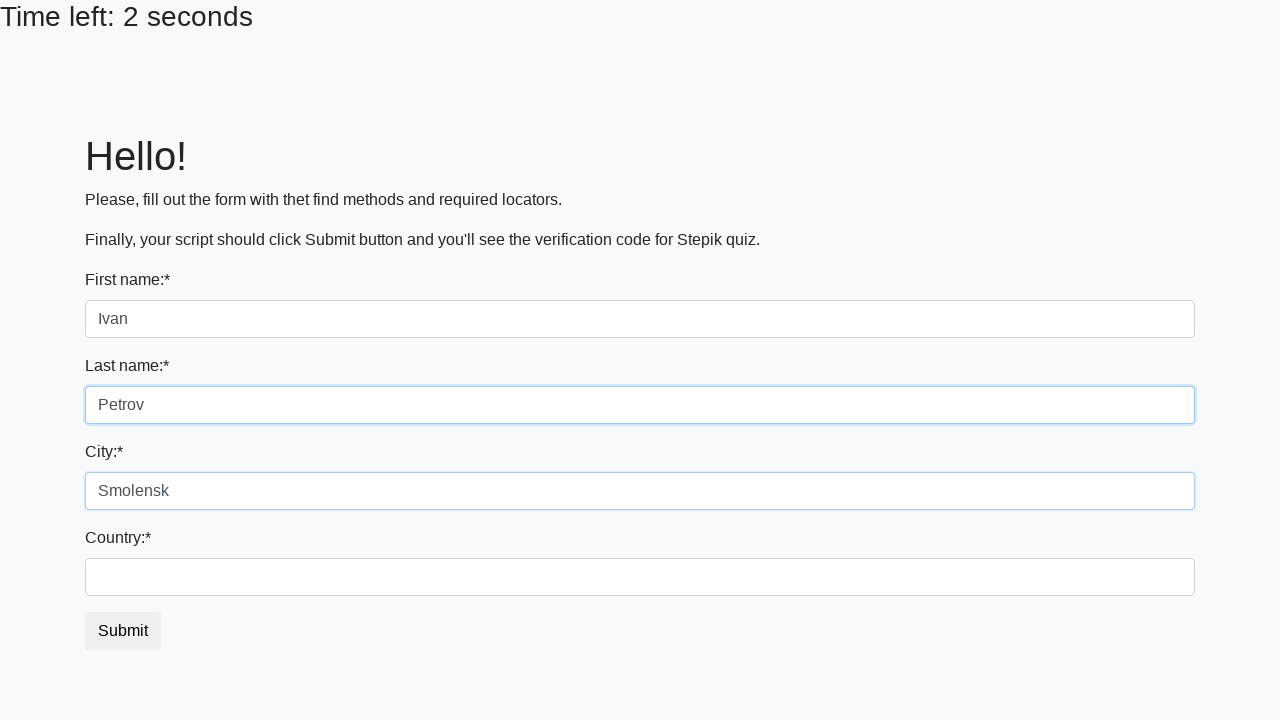

Filled country field with 'Russia' on #country
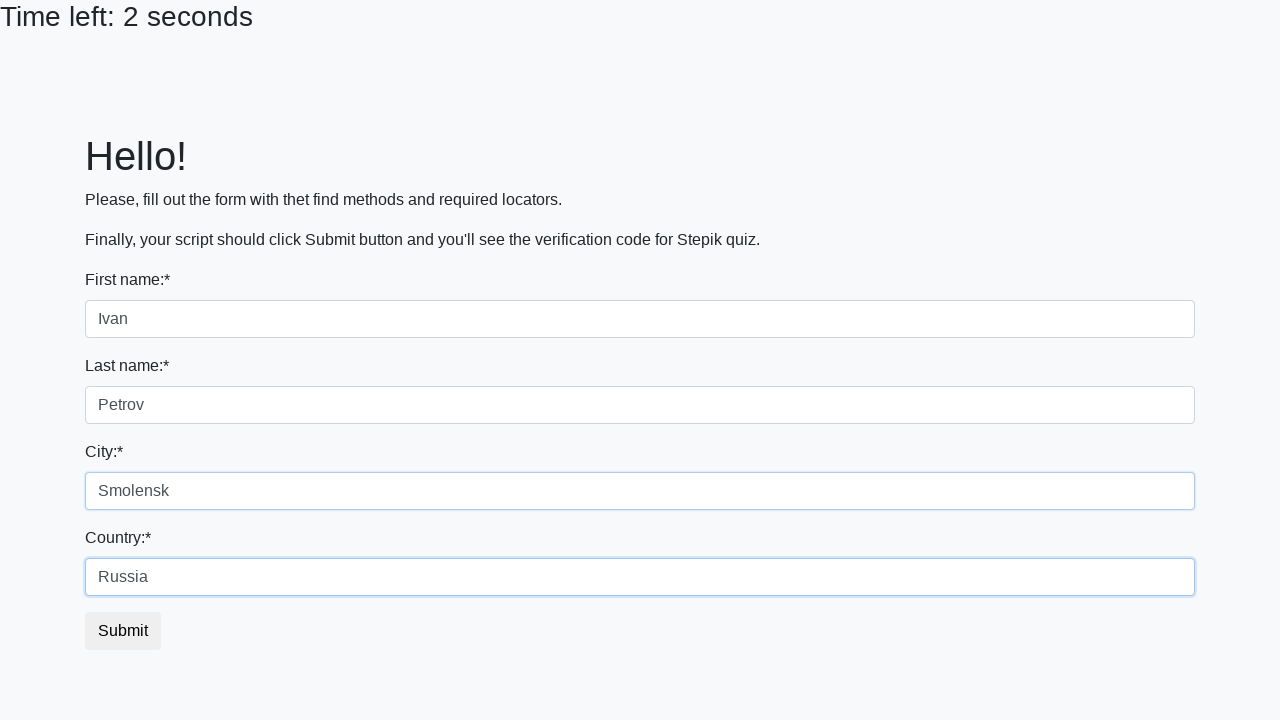

Clicked submit button to submit the form at (123, 631) on button.btn
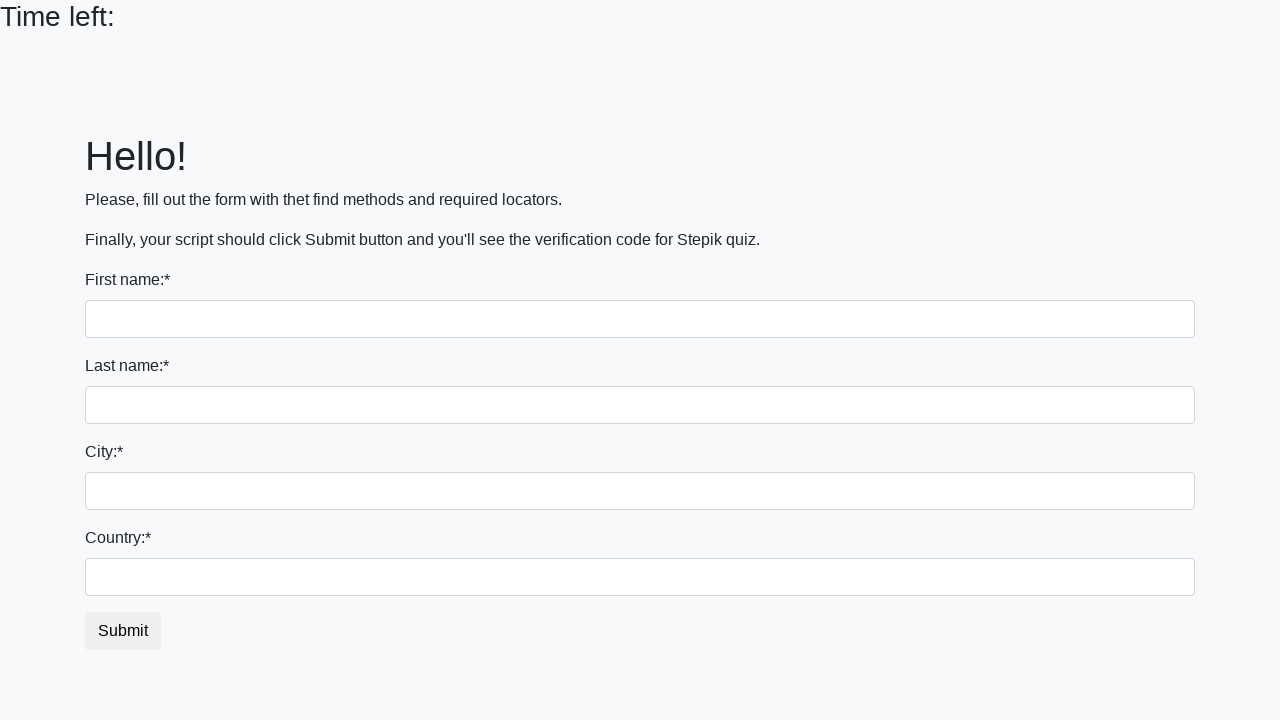

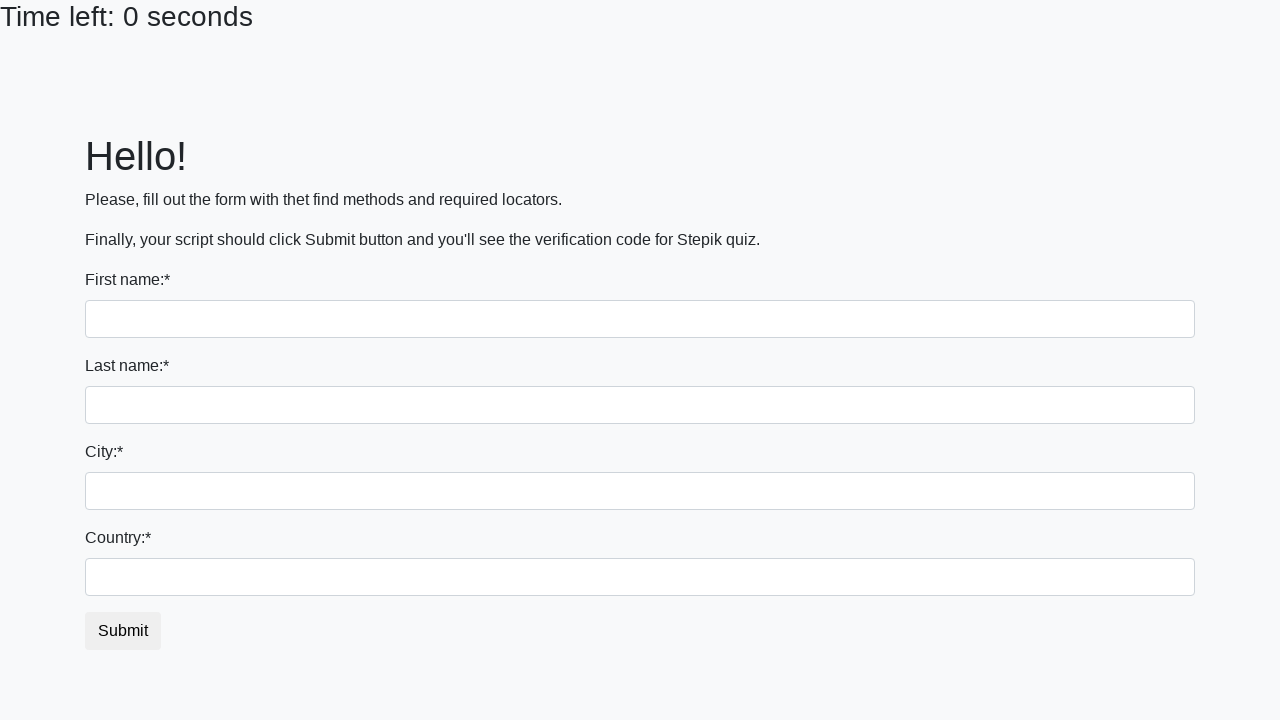